Tests tooltip functionality on DemoQA by hovering over a button, a text field, and text link elements to trigger their tooltips.

Starting URL: https://demoqa.com/tool-tips

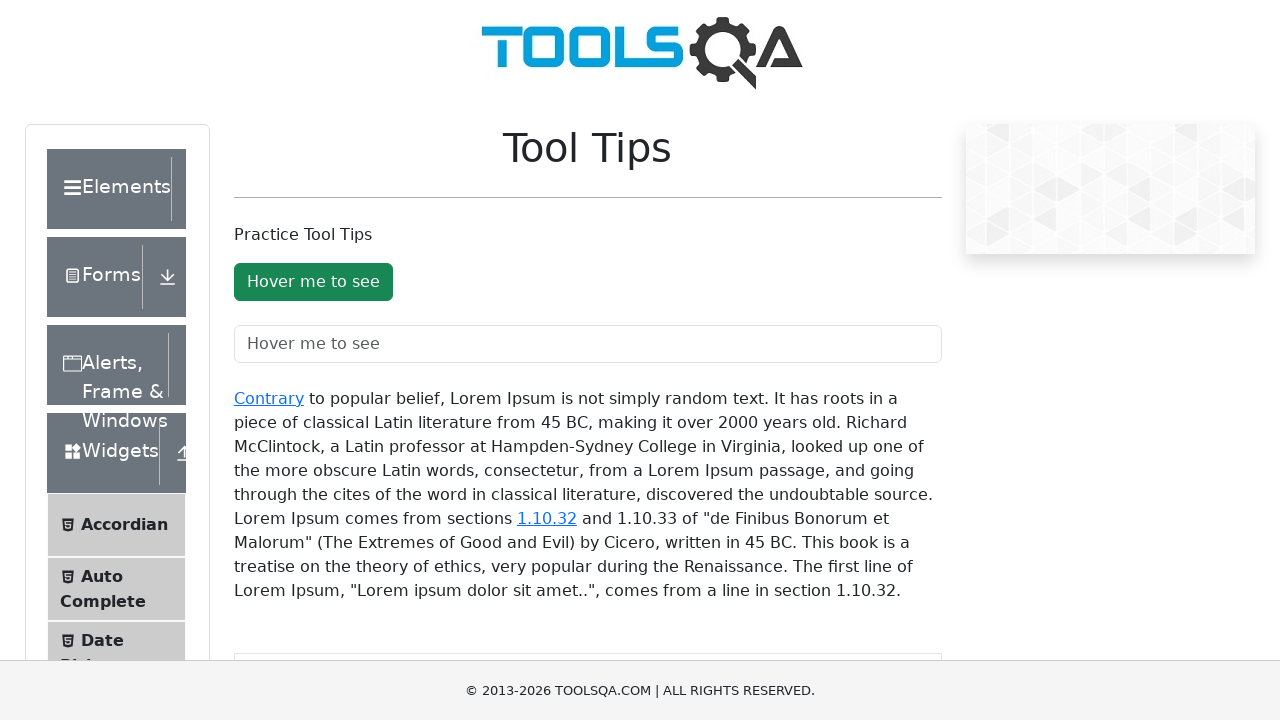

Hovered over button to trigger tooltip at (313, 282) on #toolTipButton
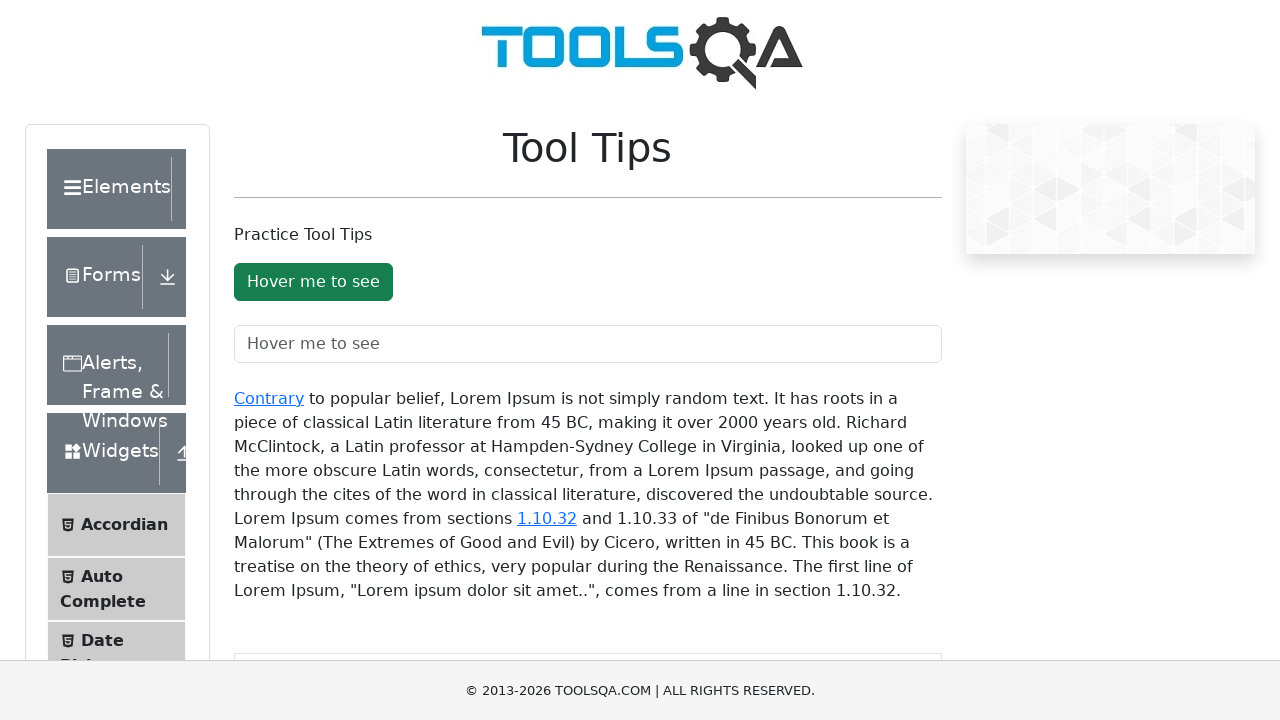

Waited for tooltip animation on button
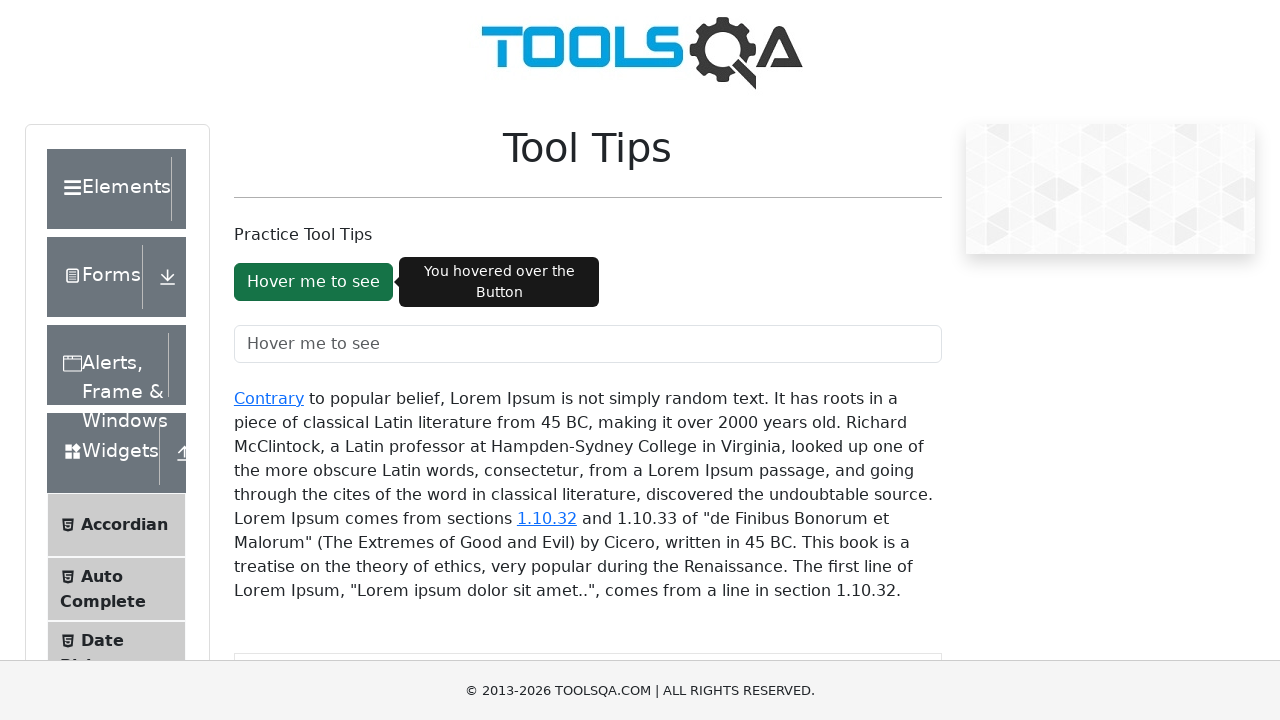

Hovered over text field to trigger tooltip at (588, 344) on #toolTipTextField
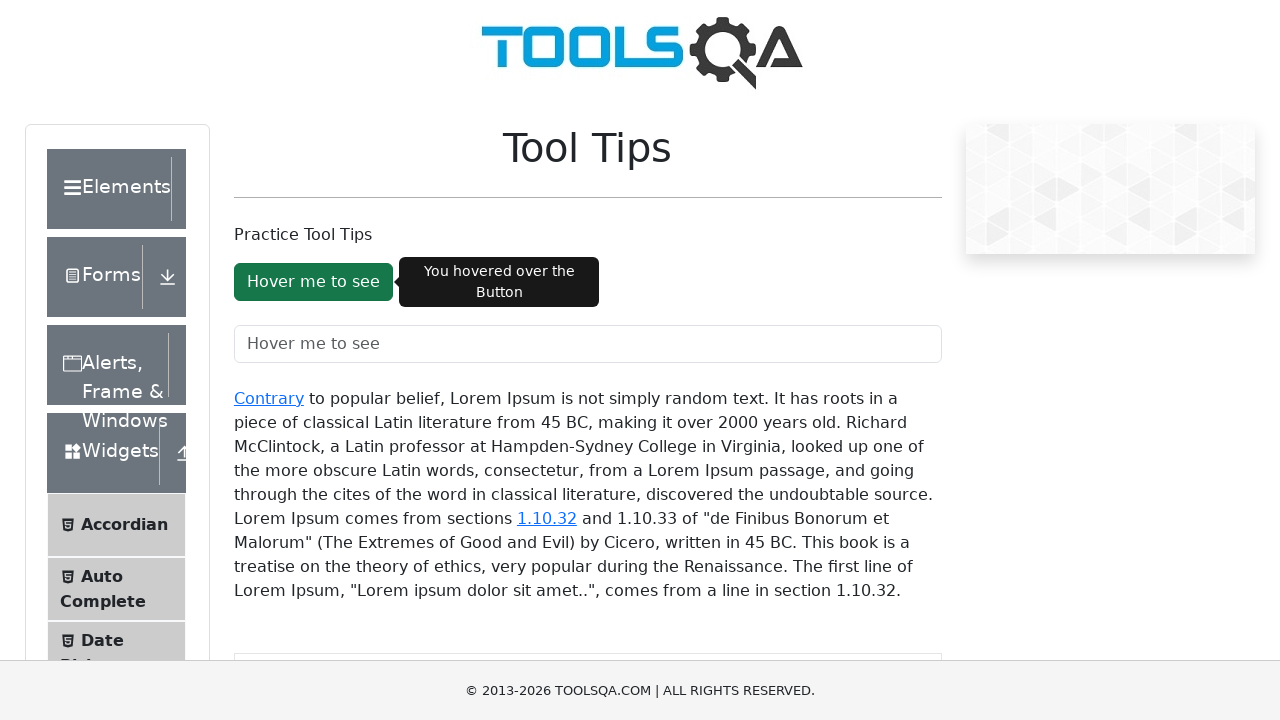

Waited for tooltip animation on text field
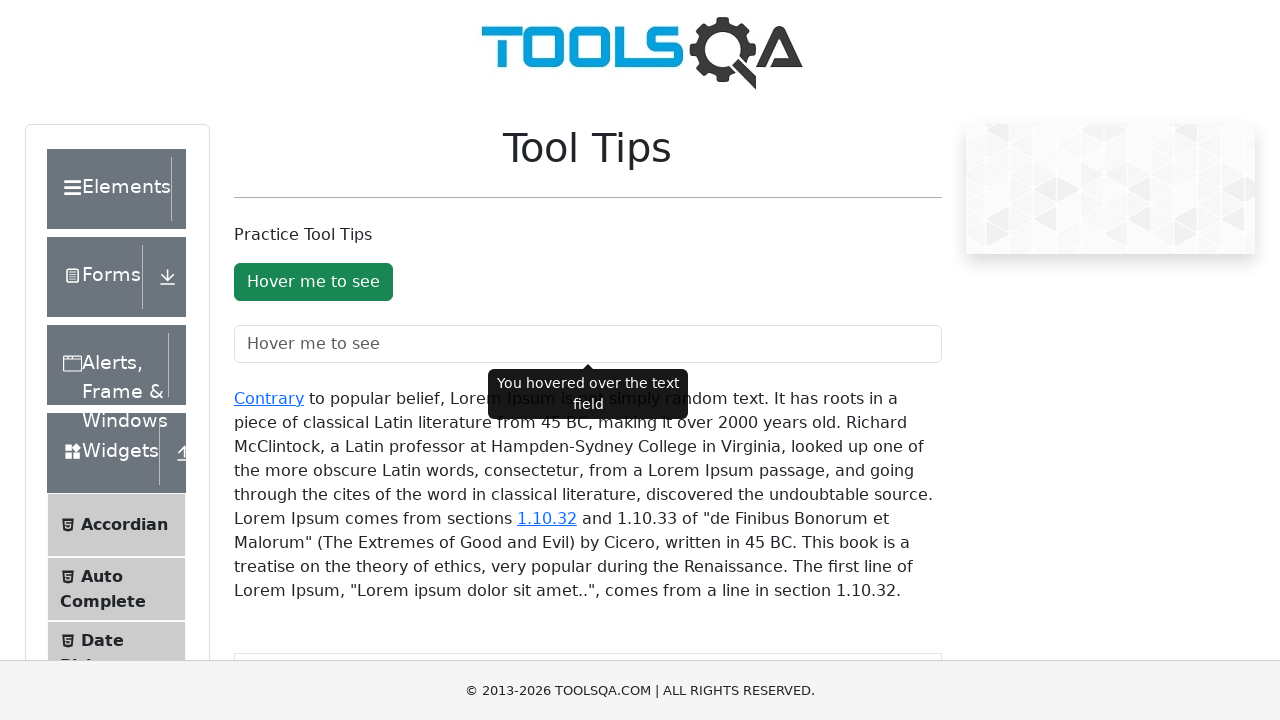

Hovered over 'Contrary' text link to trigger tooltip at (269, 398) on xpath=//a[text()='Contrary']
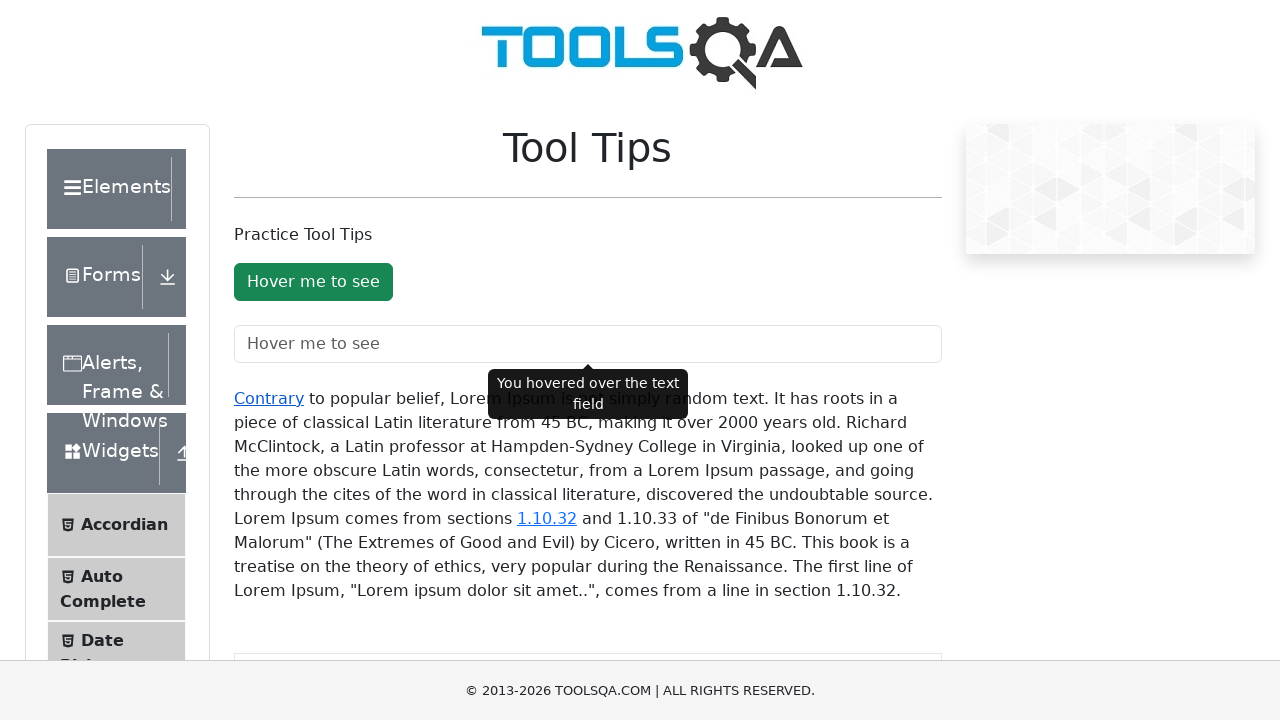

Waited for tooltip animation on 'Contrary' link
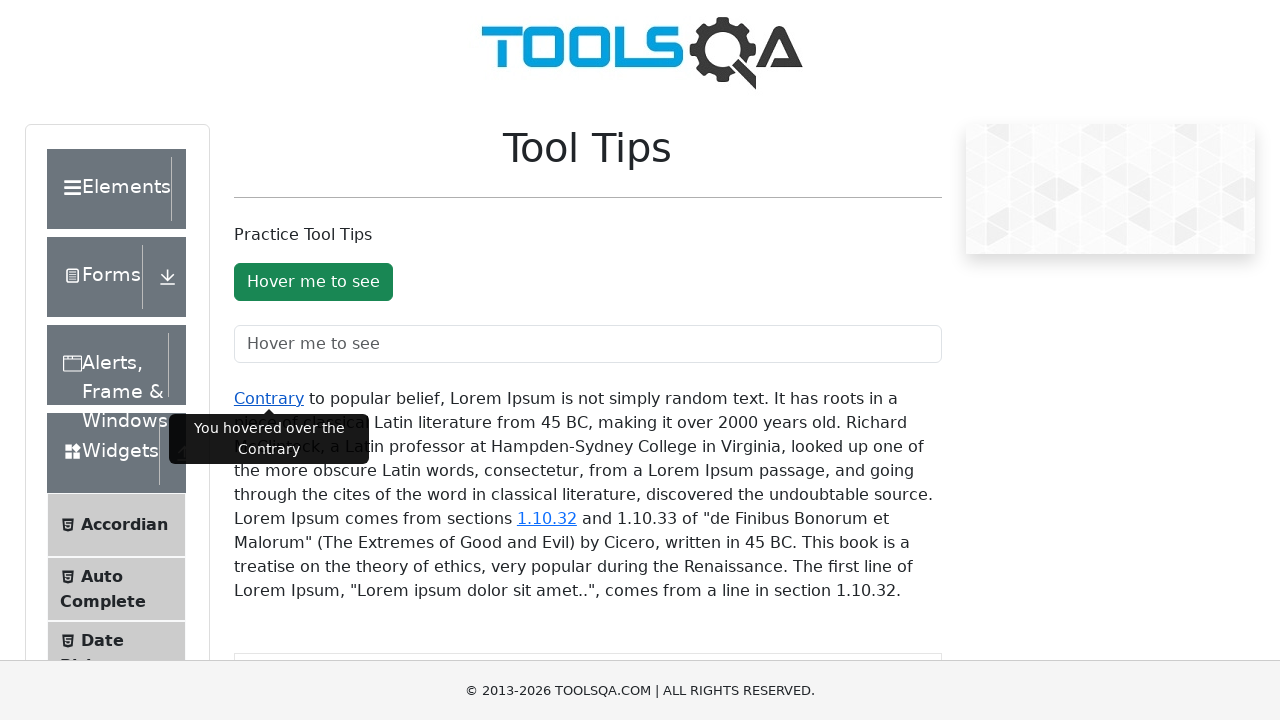

Hovered over '1.10.32' link in text container to trigger tooltip at (547, 518) on xpath=//div[@id='texToolTopContainer']//a[2]
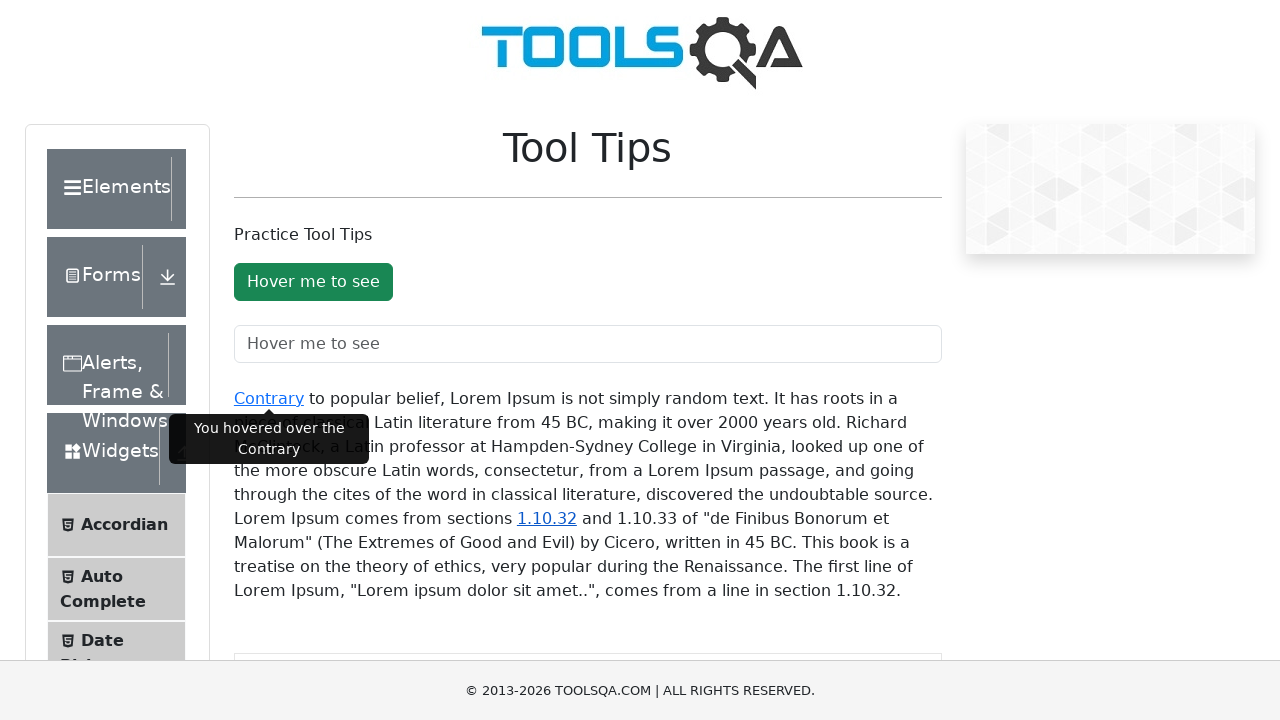

Waited for tooltip animation on '1.10.32' link
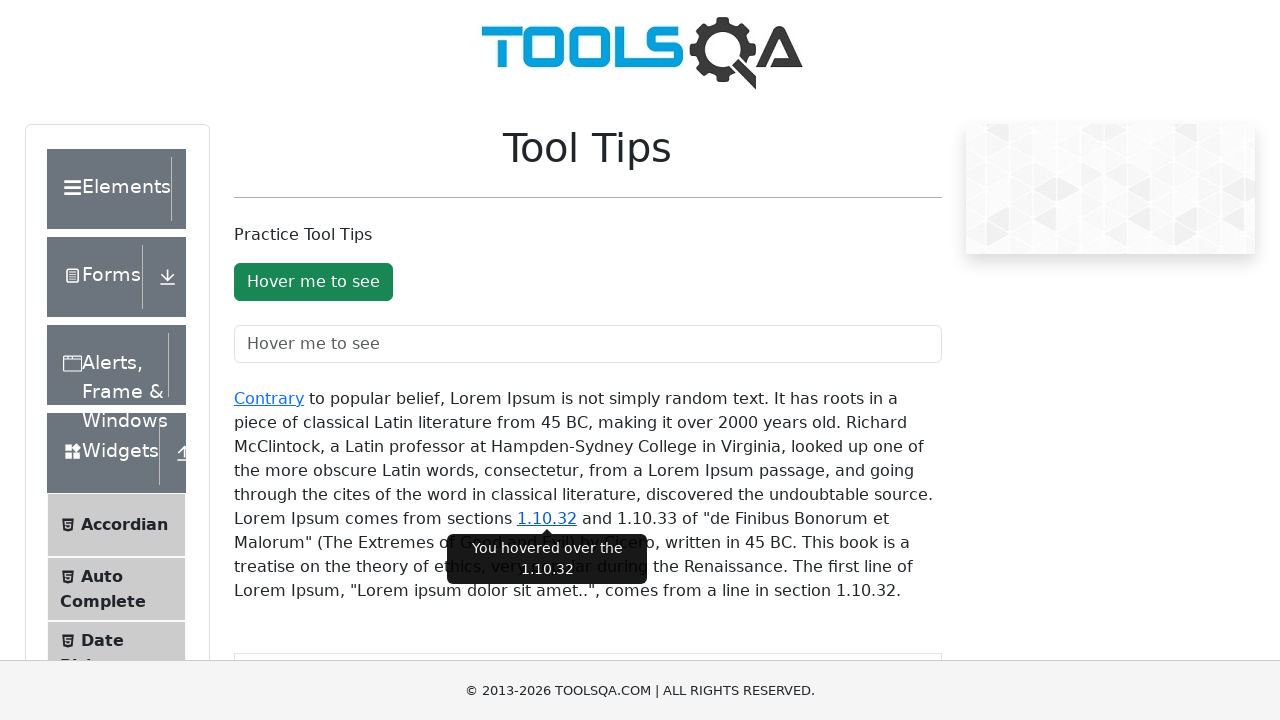

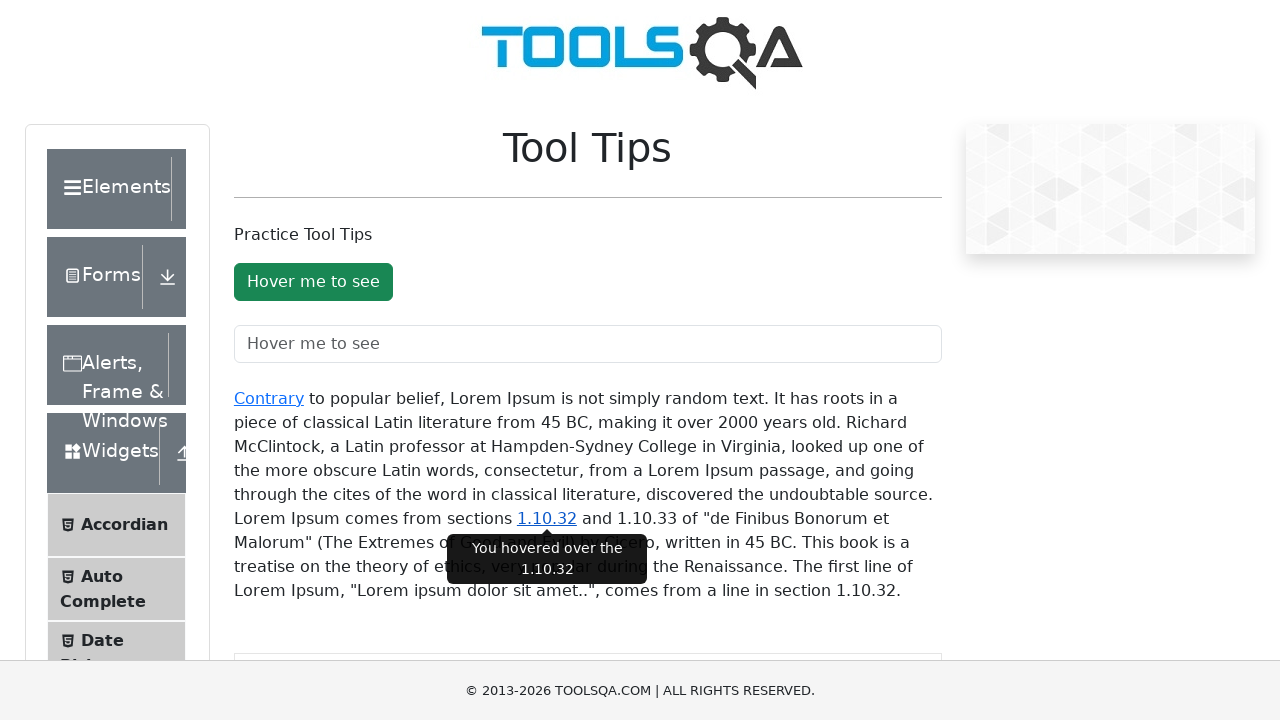